Tests navigation to Browse Languages menu and verifies that the table contains the expected column headers (Language, Author, Date, Comments, Rate)

Starting URL: http://www.99-bottles-of-beer.net/

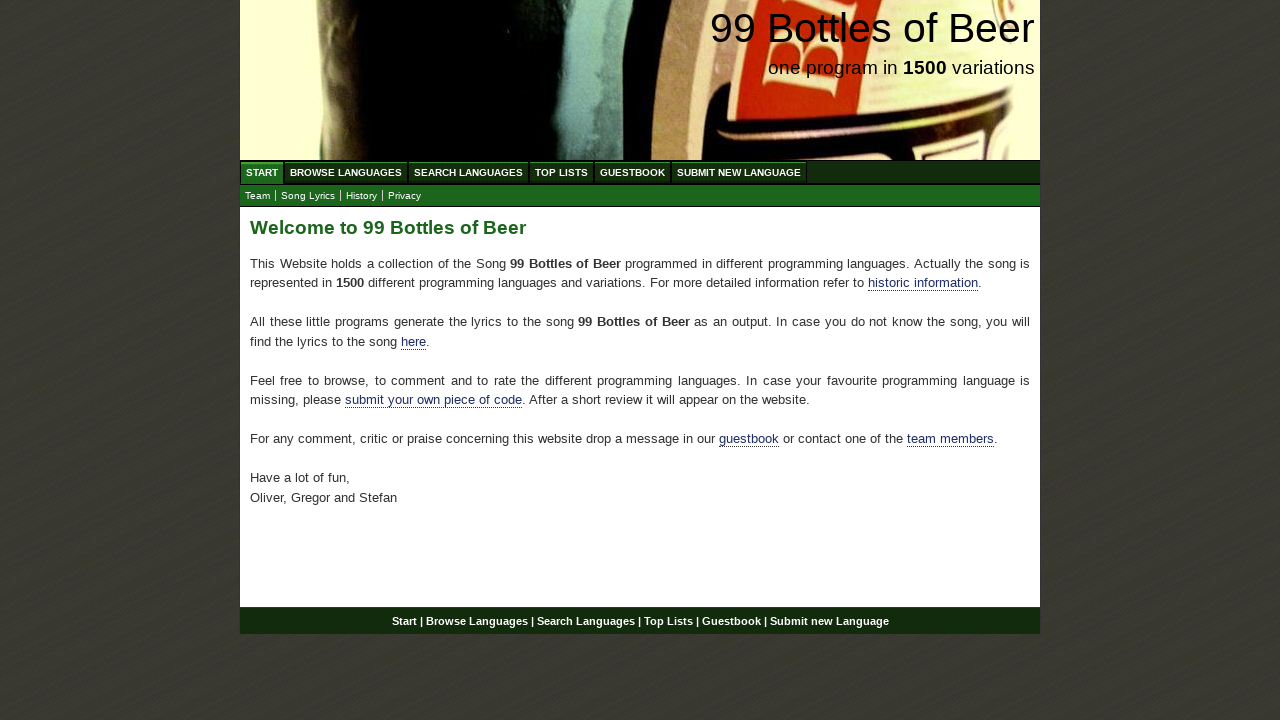

Clicked on Browse Languages menu at (346, 172) on xpath=//div[@id='navigation']//*[contains(text(),'Browse Languages')]
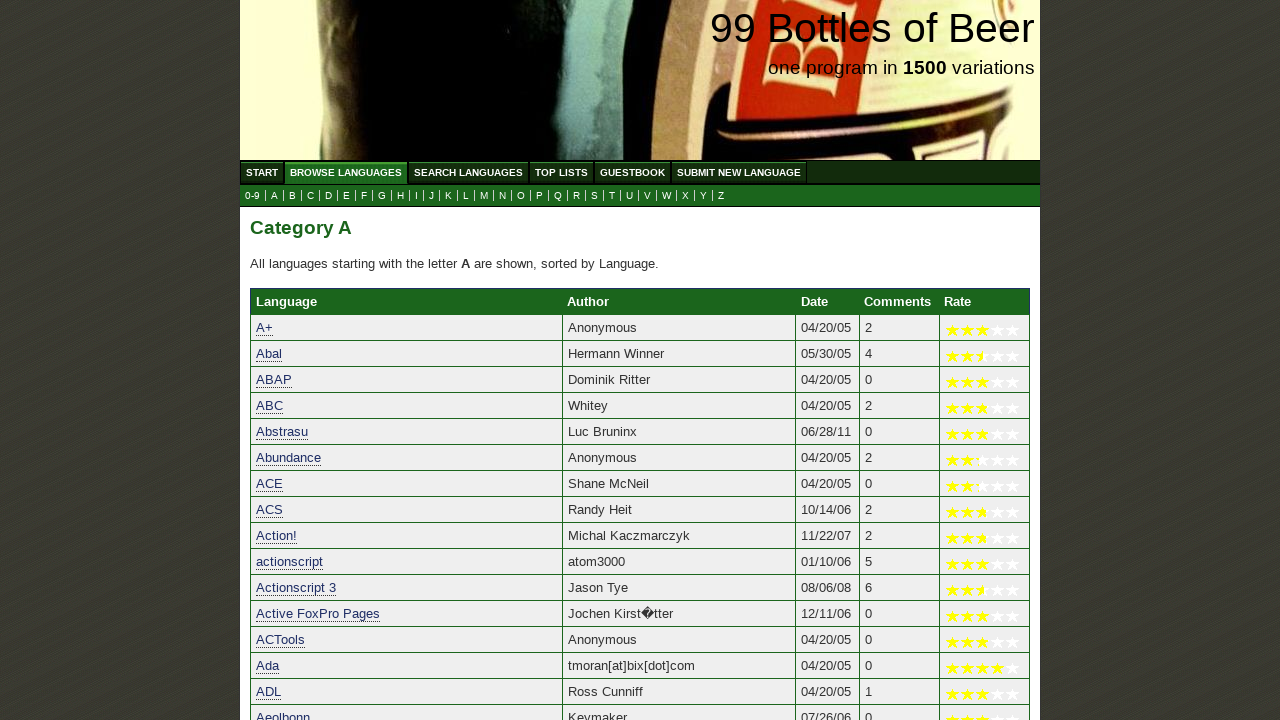

Table headers loaded (Language, Author, Date, Comments, Rate)
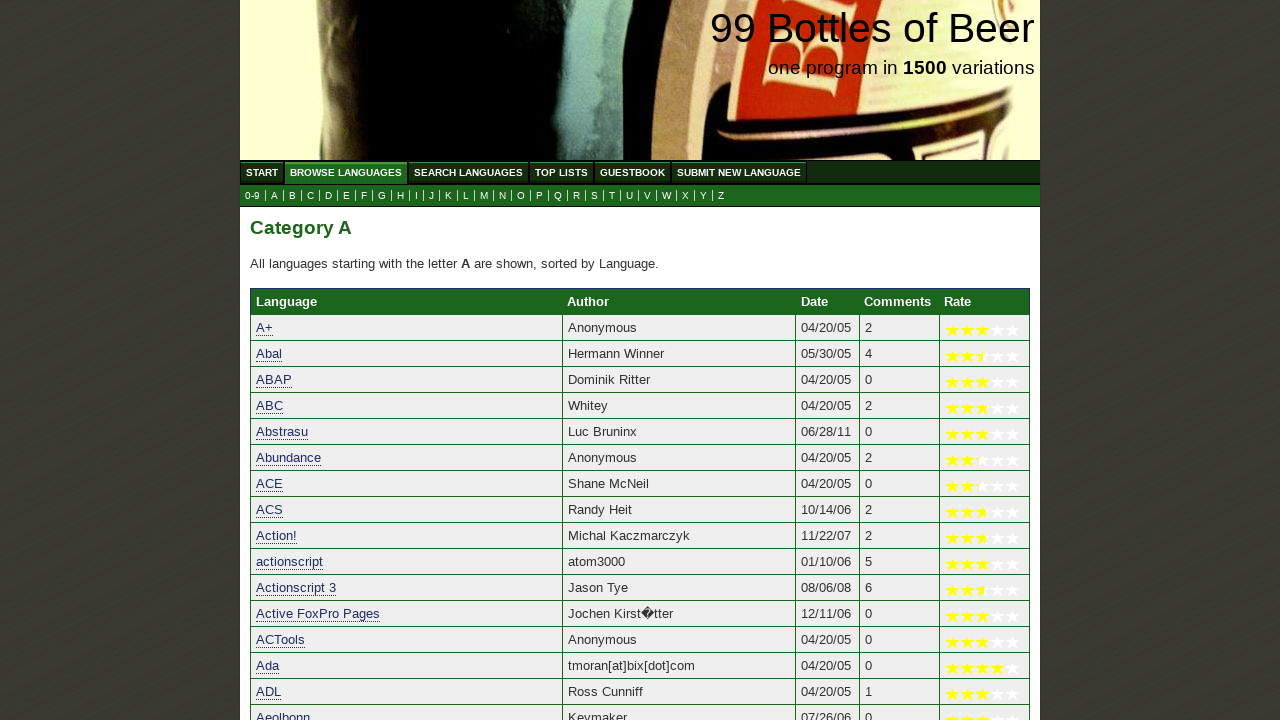

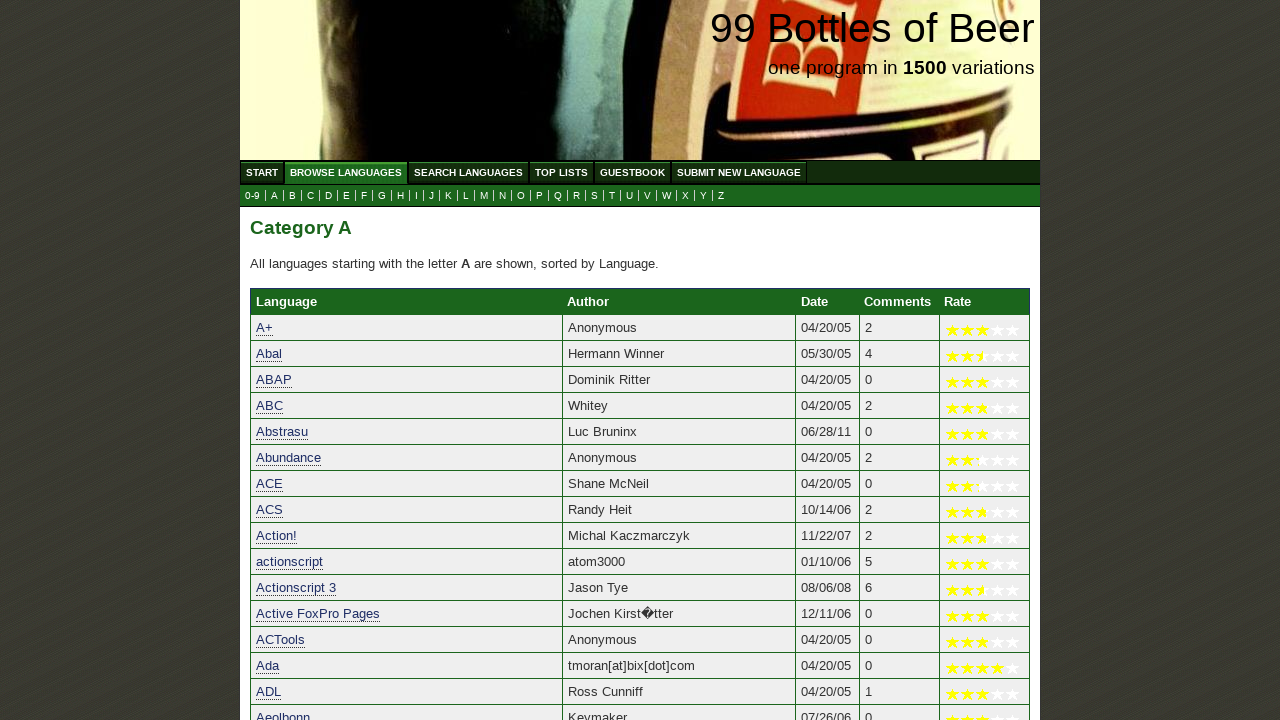